Tests browsing languages starting with M and verifies MySQL is listed

Starting URL: http://www.99-bottles-of-beer.net/

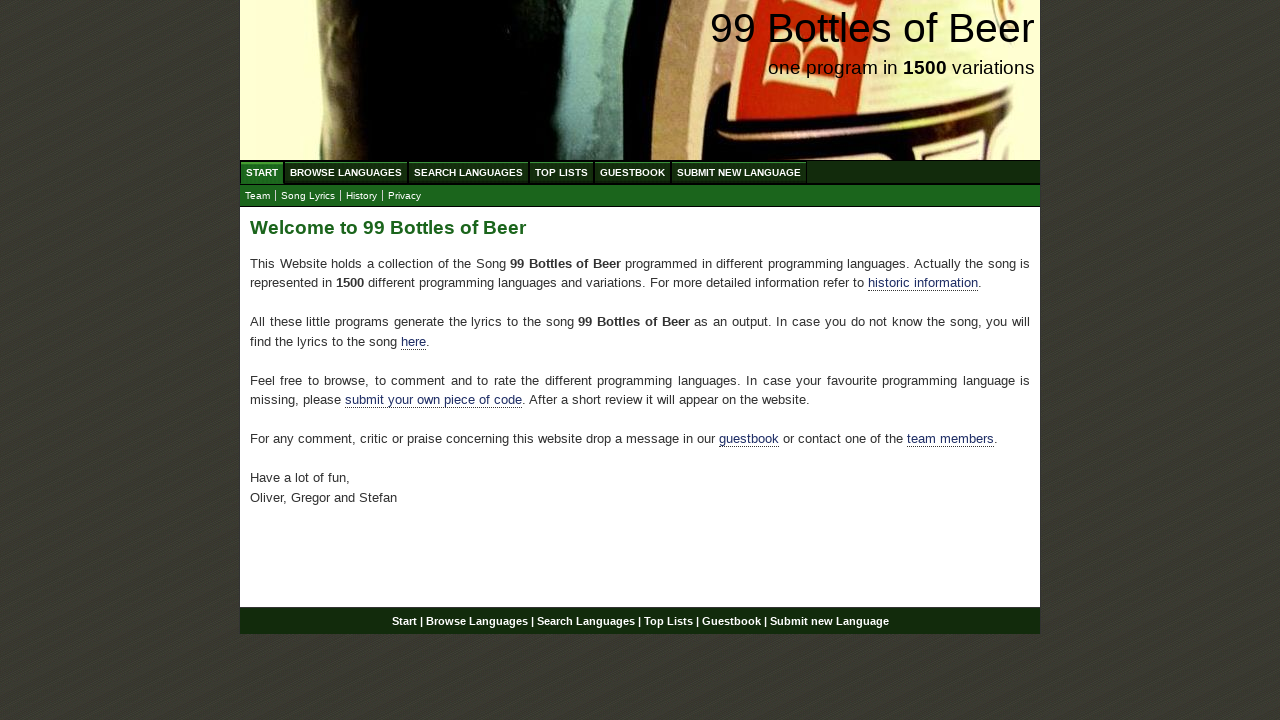

Clicked on Browse Languages menu item at (346, 172) on #menu li a[href='/abc.html']
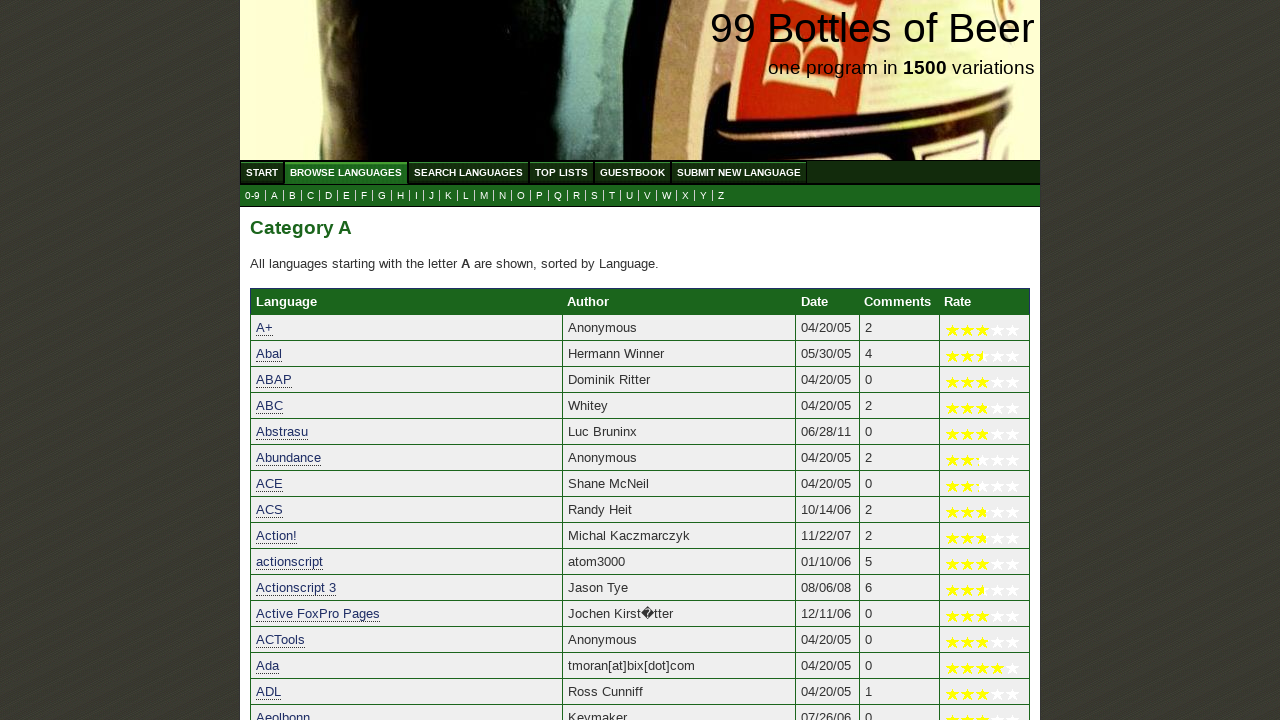

Clicked on M category to browse languages starting with M at (484, 196) on a[href='m.html']
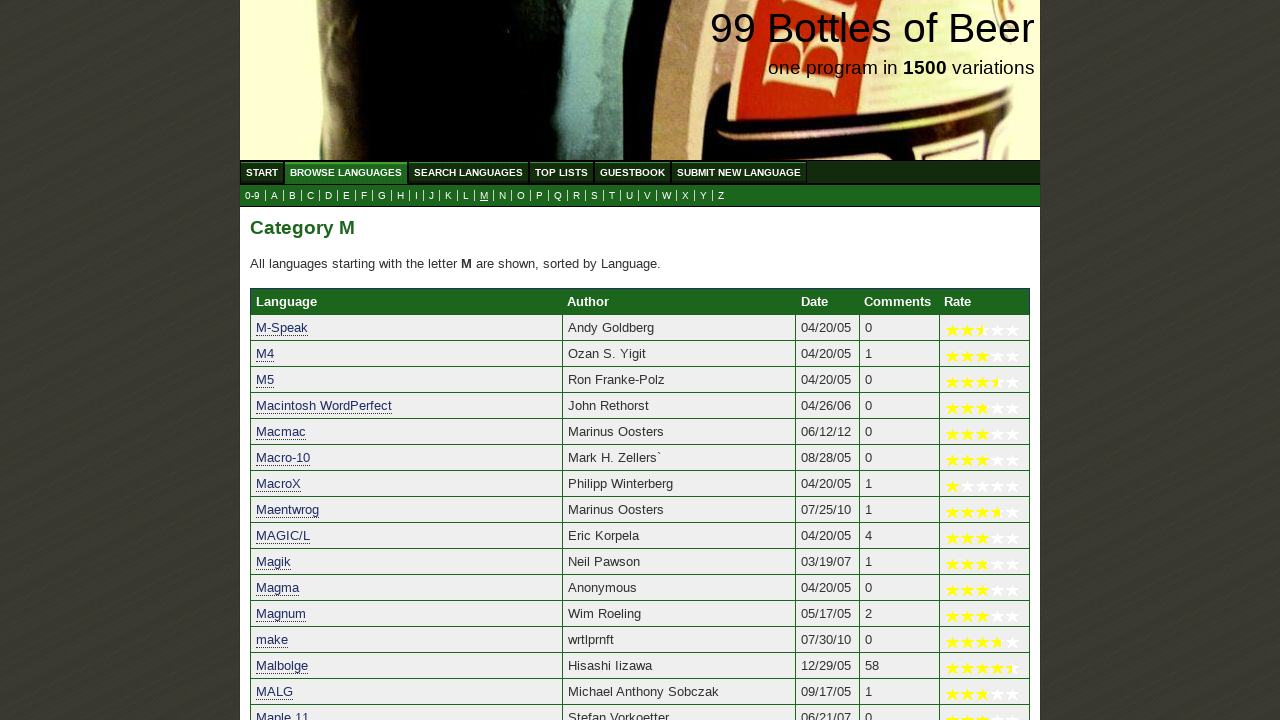

Languages table loaded with entries starting with M
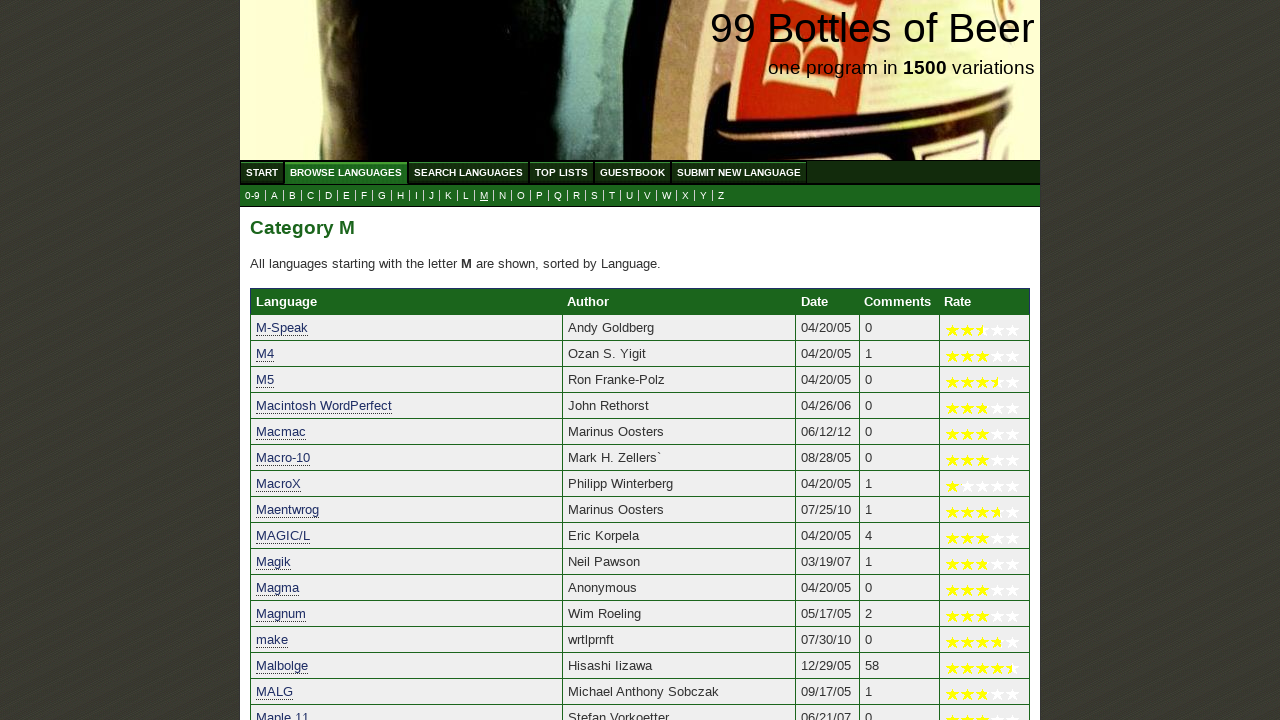

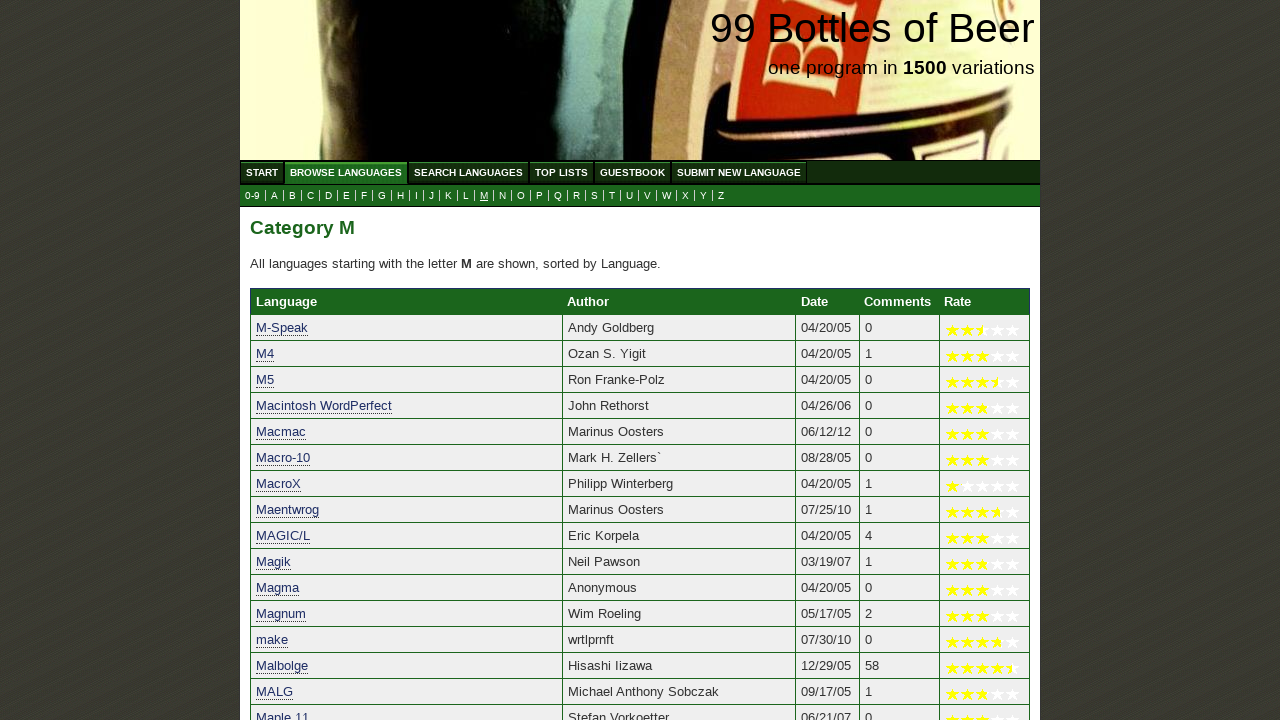